Tests file download functionality by clicking the download button and verifying a download is triggered with a static filename

Starting URL: https://demoqa.com/upload-download

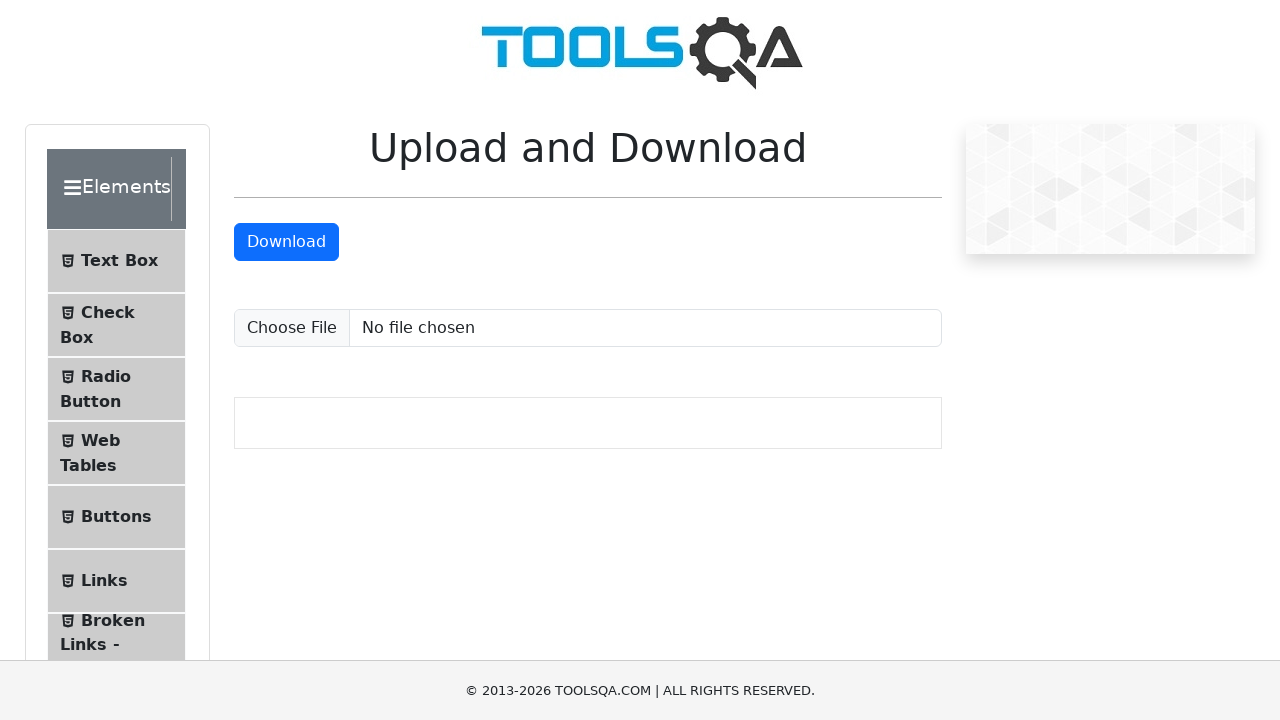

Clicked download button and triggered file download at (286, 242) on #downloadButton
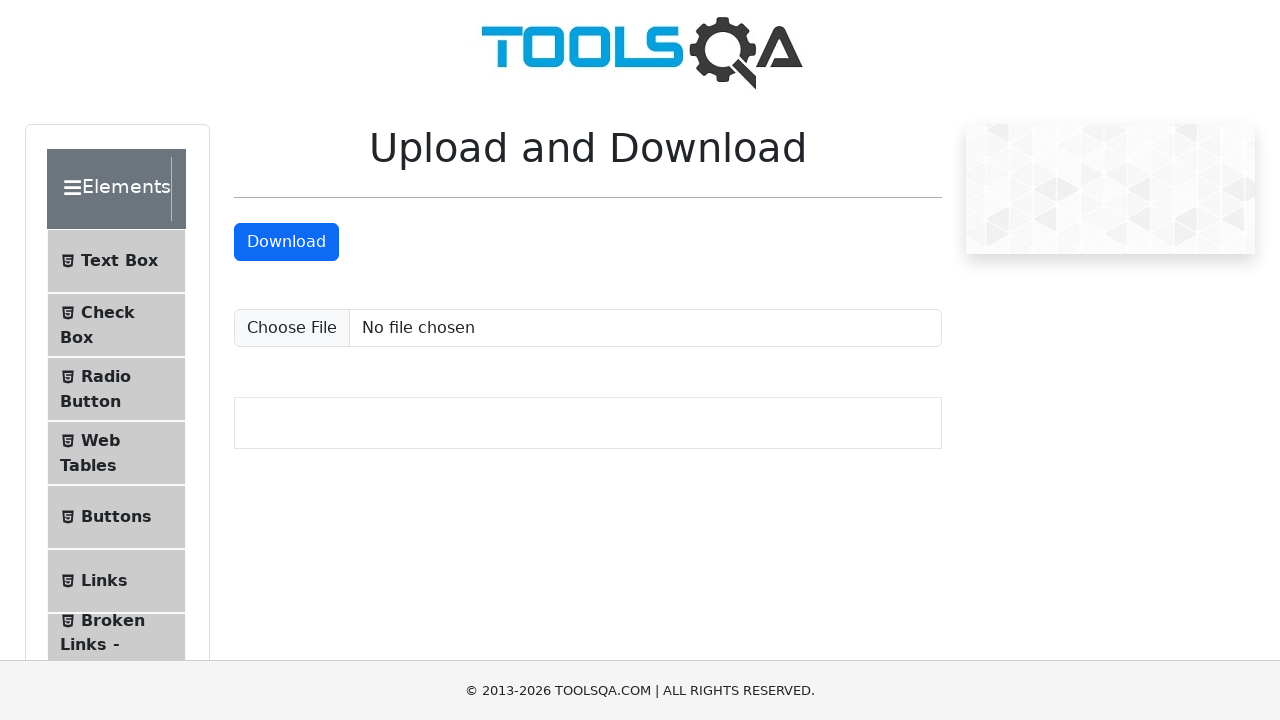

Download completed and download object retrieved
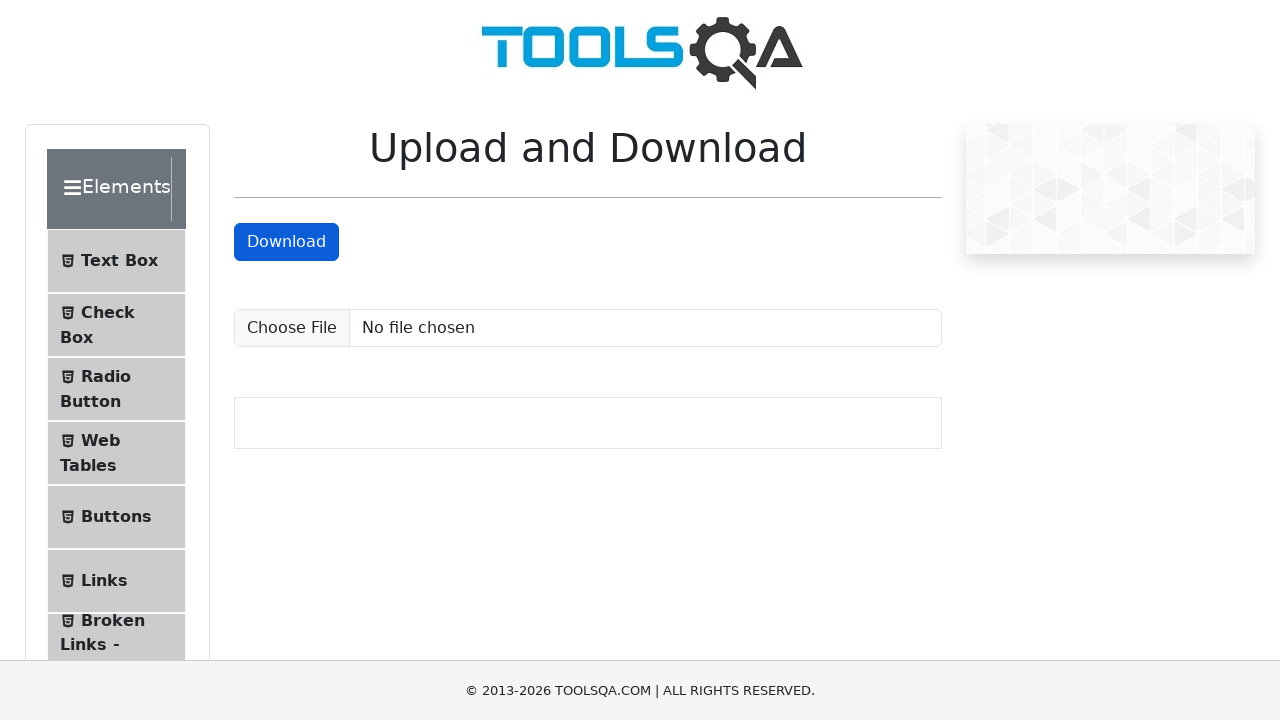

Extracted suggested filename: sampleFile.jpeg
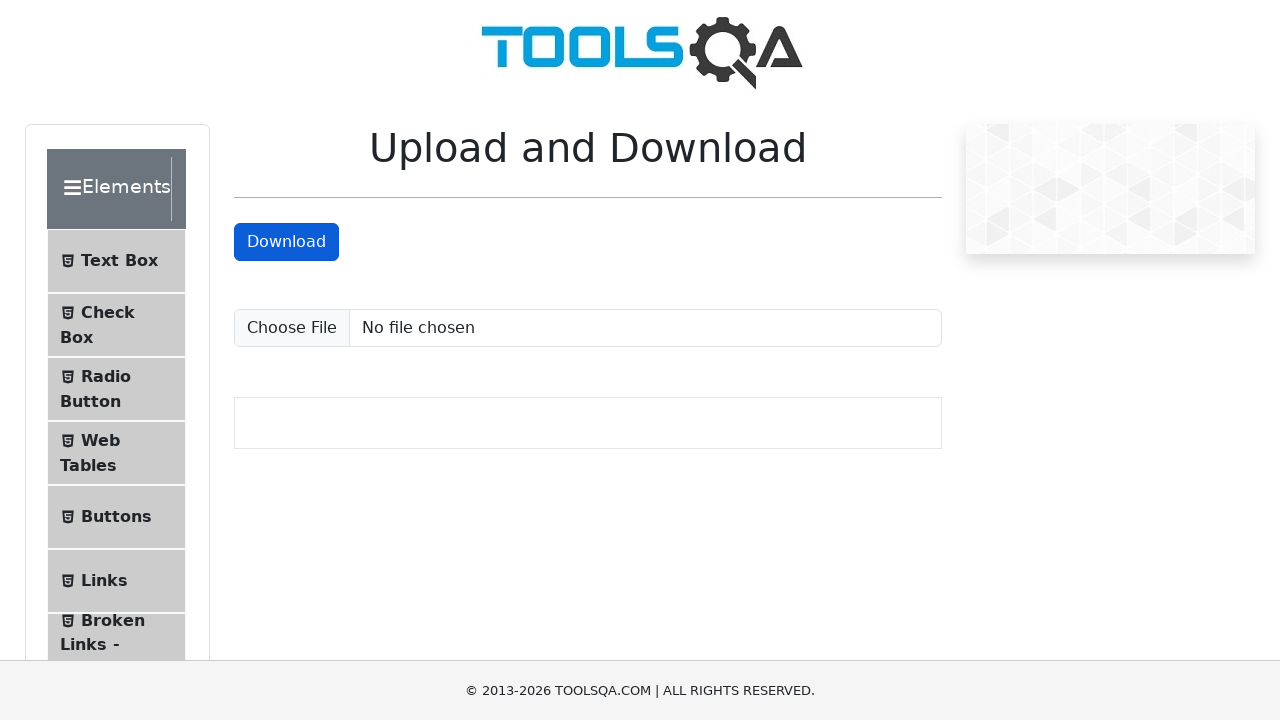

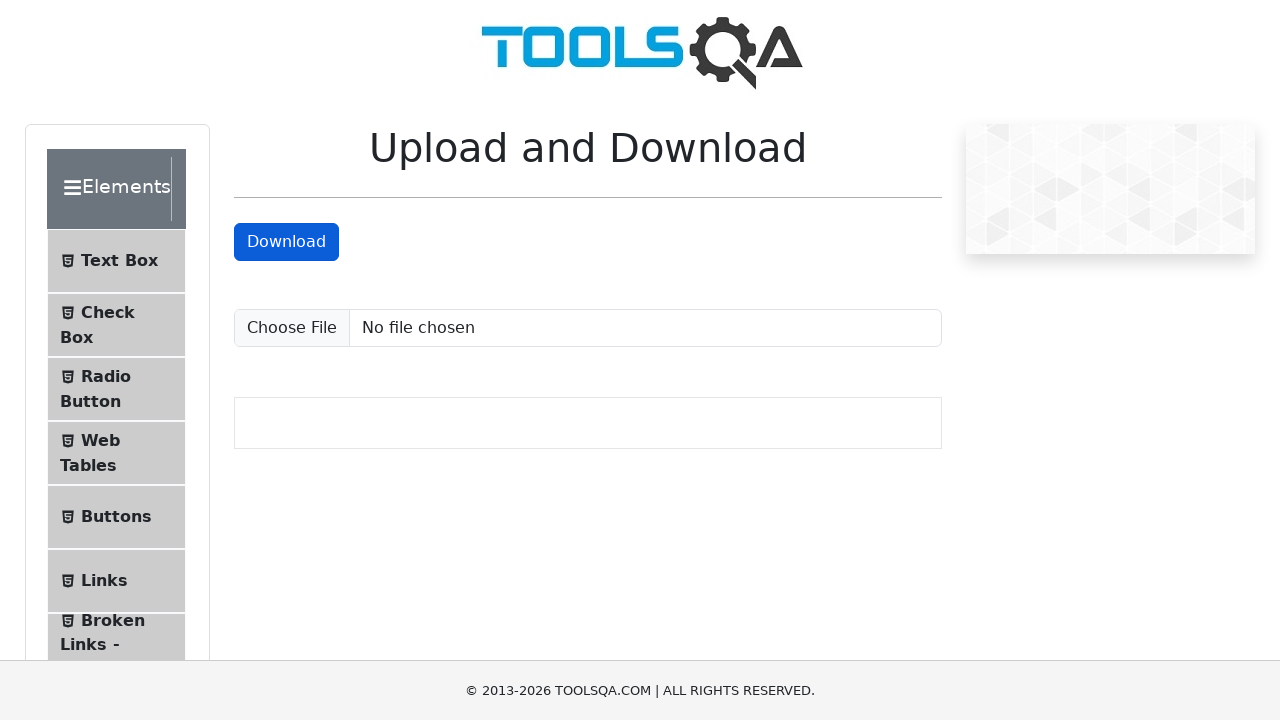